Tests that the todo counter displays the correct number of items as todos are added

Starting URL: https://demo.playwright.dev/todomvc

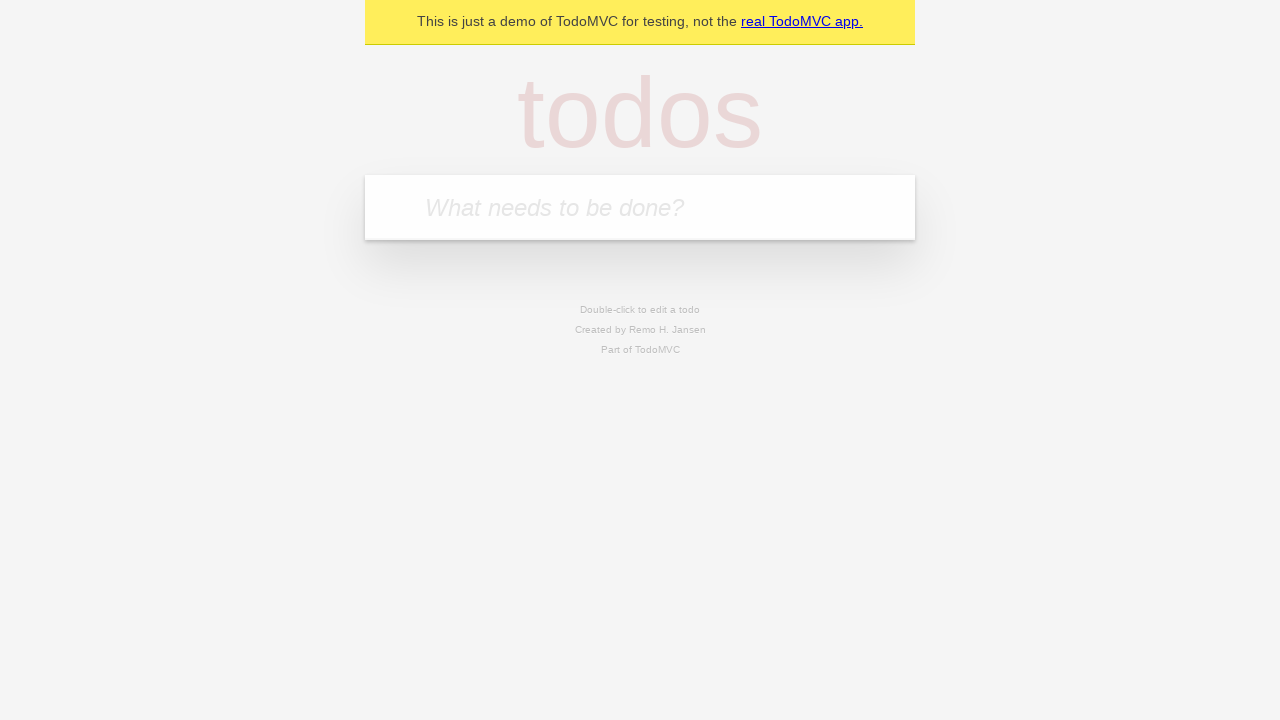

Filled todo input with 'buy some cheese' on internal:attr=[placeholder="What needs to be done?"i]
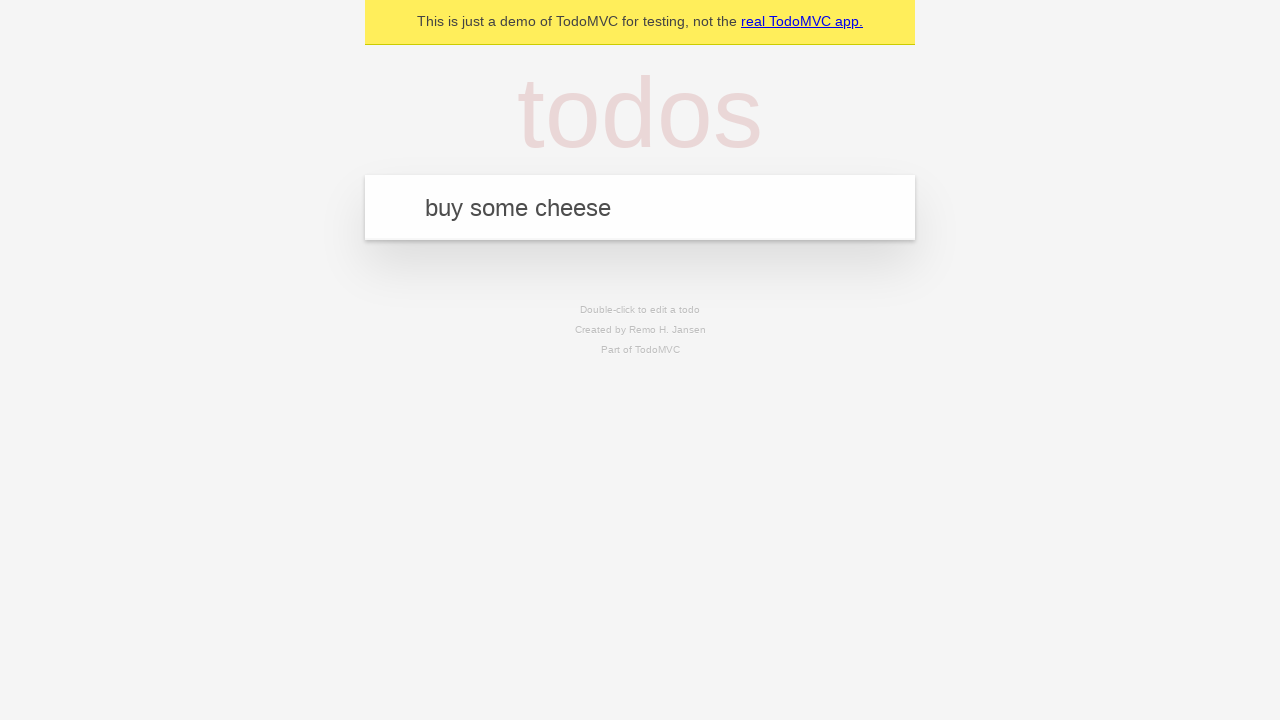

Pressed Enter to add first todo item on internal:attr=[placeholder="What needs to be done?"i]
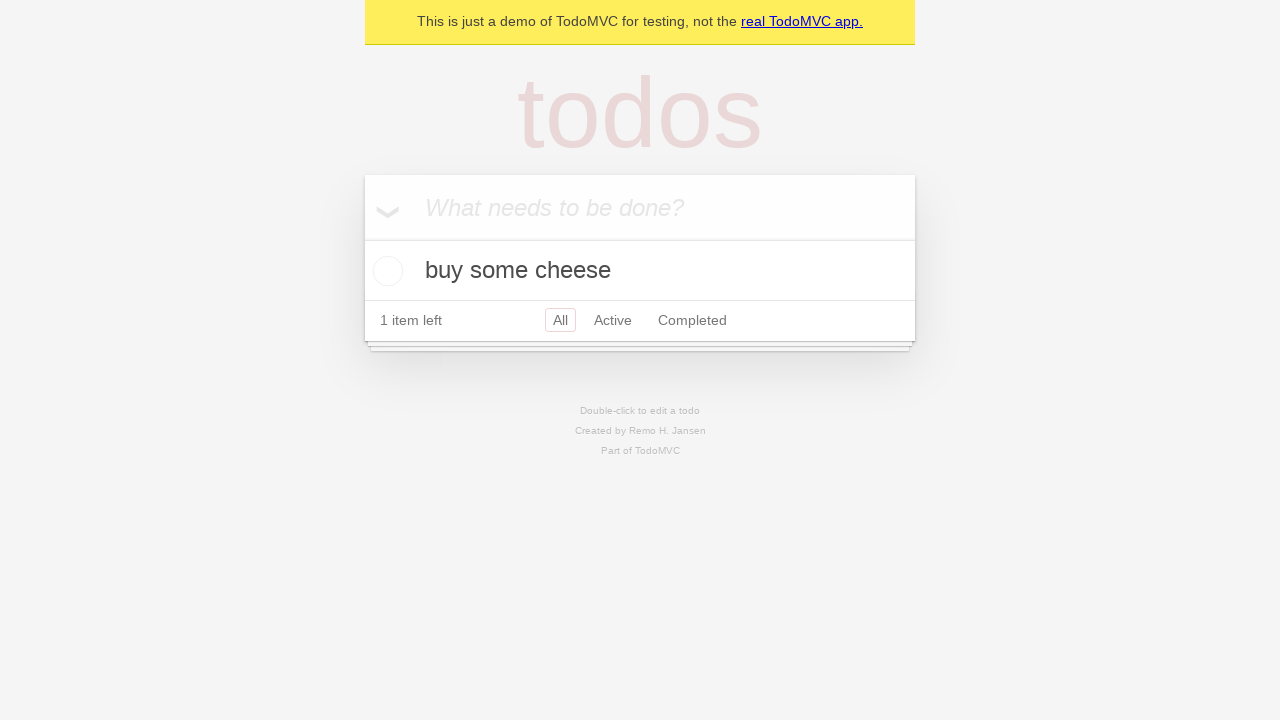

Todo counter element loaded and is visible
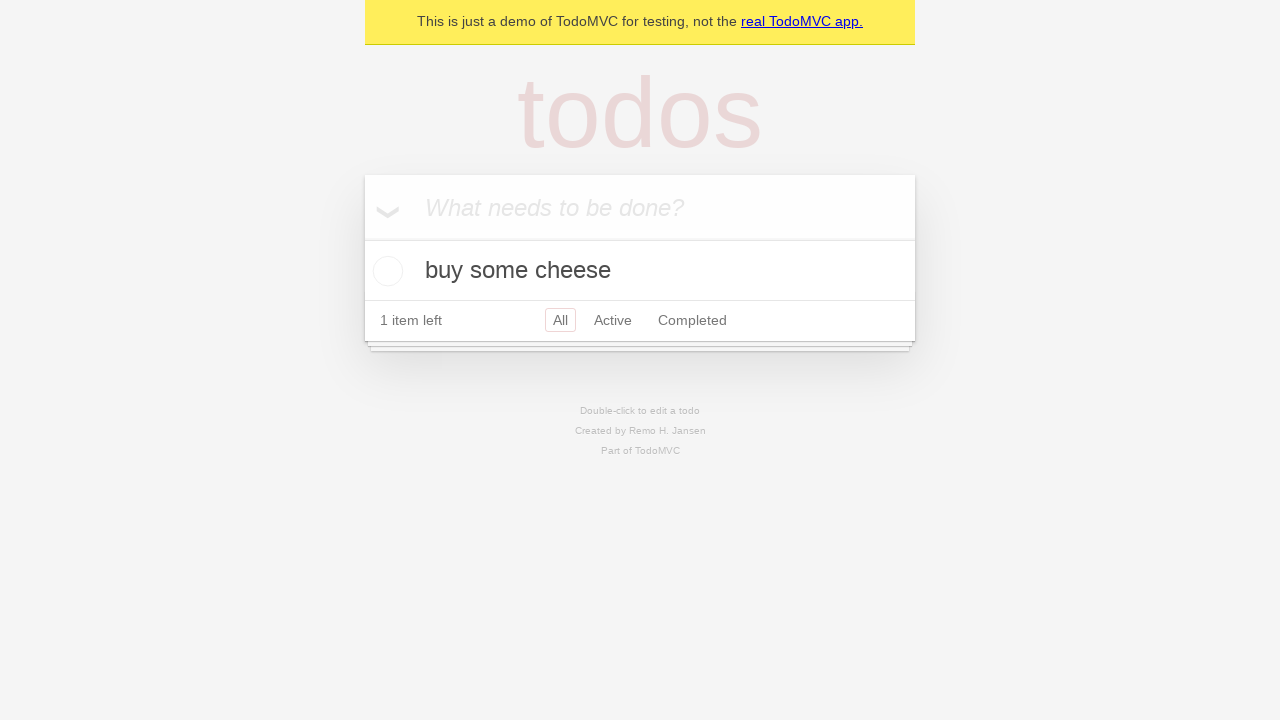

Filled todo input with 'feed the cat' on internal:attr=[placeholder="What needs to be done?"i]
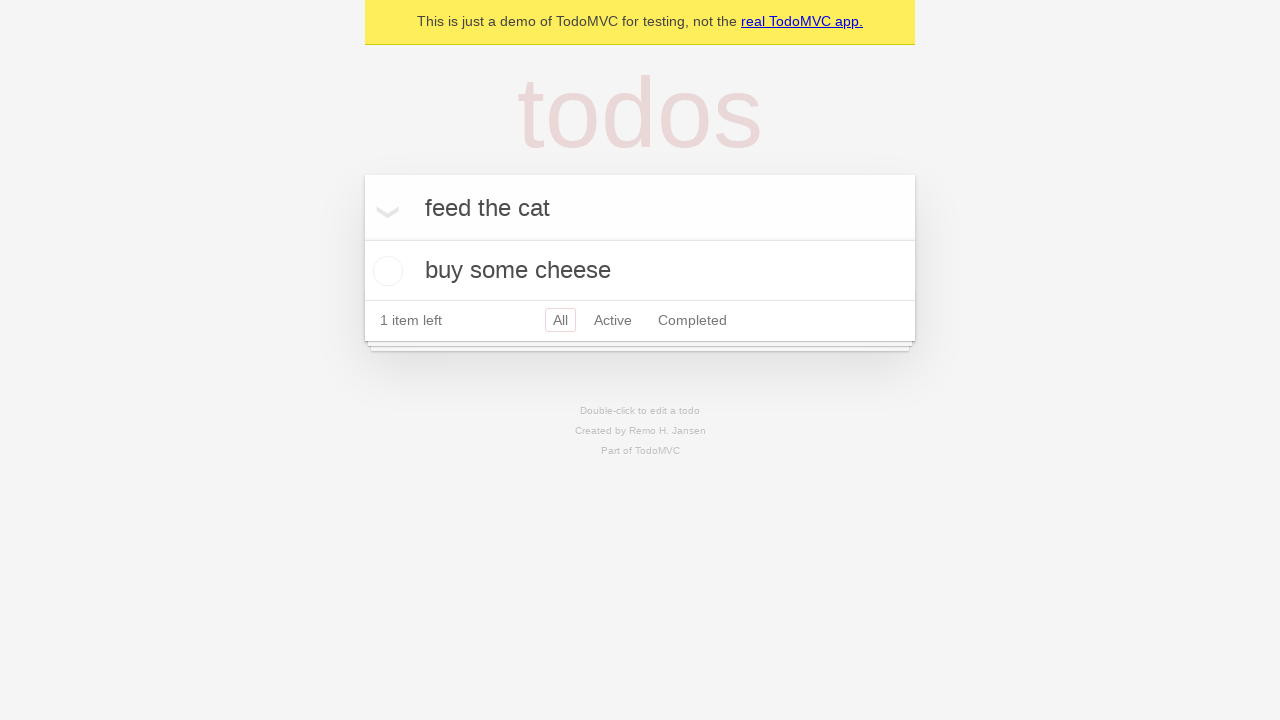

Pressed Enter to add second todo item on internal:attr=[placeholder="What needs to be done?"i]
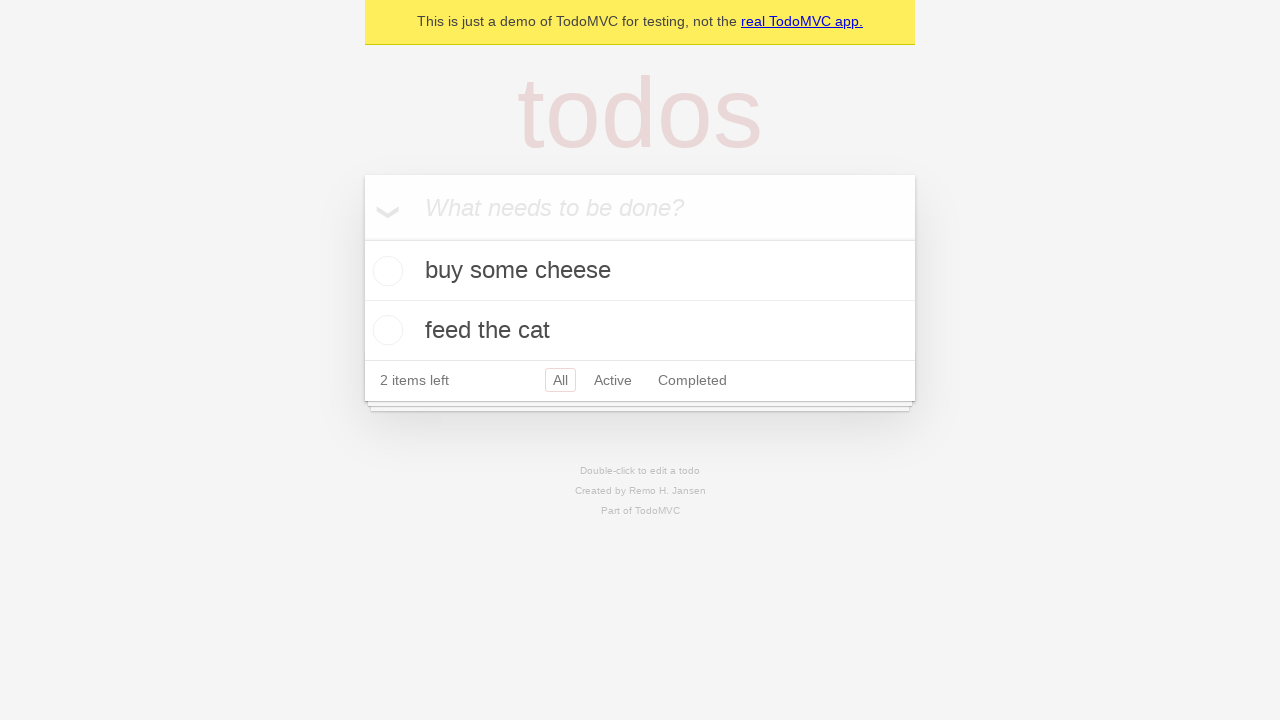

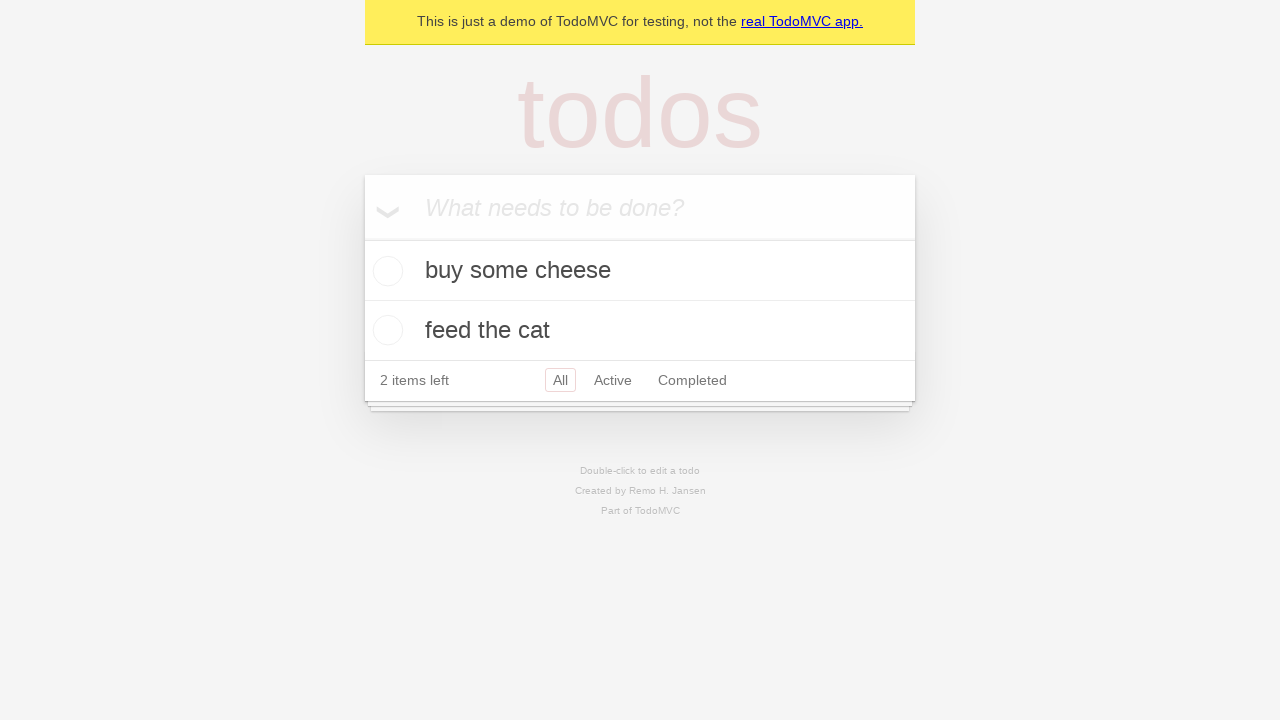